Tests adding Sony Xperia to cart by navigating to Phones category, selecting the fifth phone, and clicking add to cart

Starting URL: https://www.demoblaze.com/

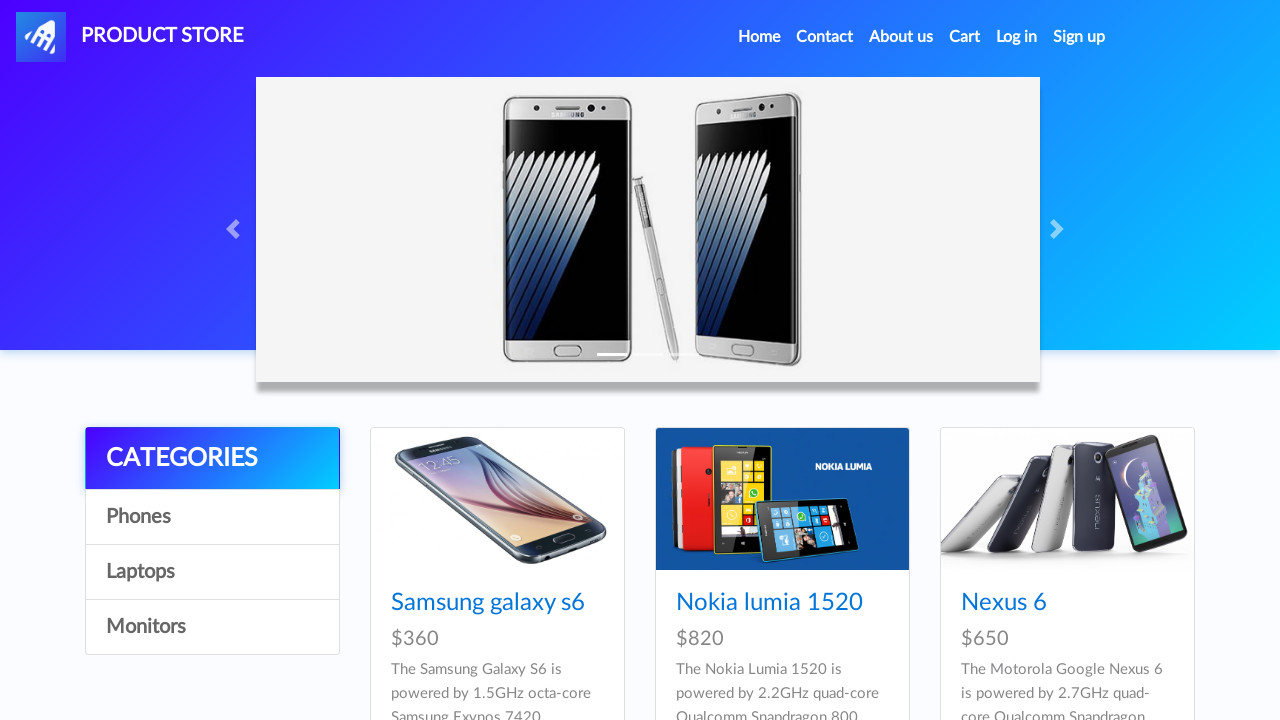

Clicked on the 'Phones' category at (212, 517) on #itemc
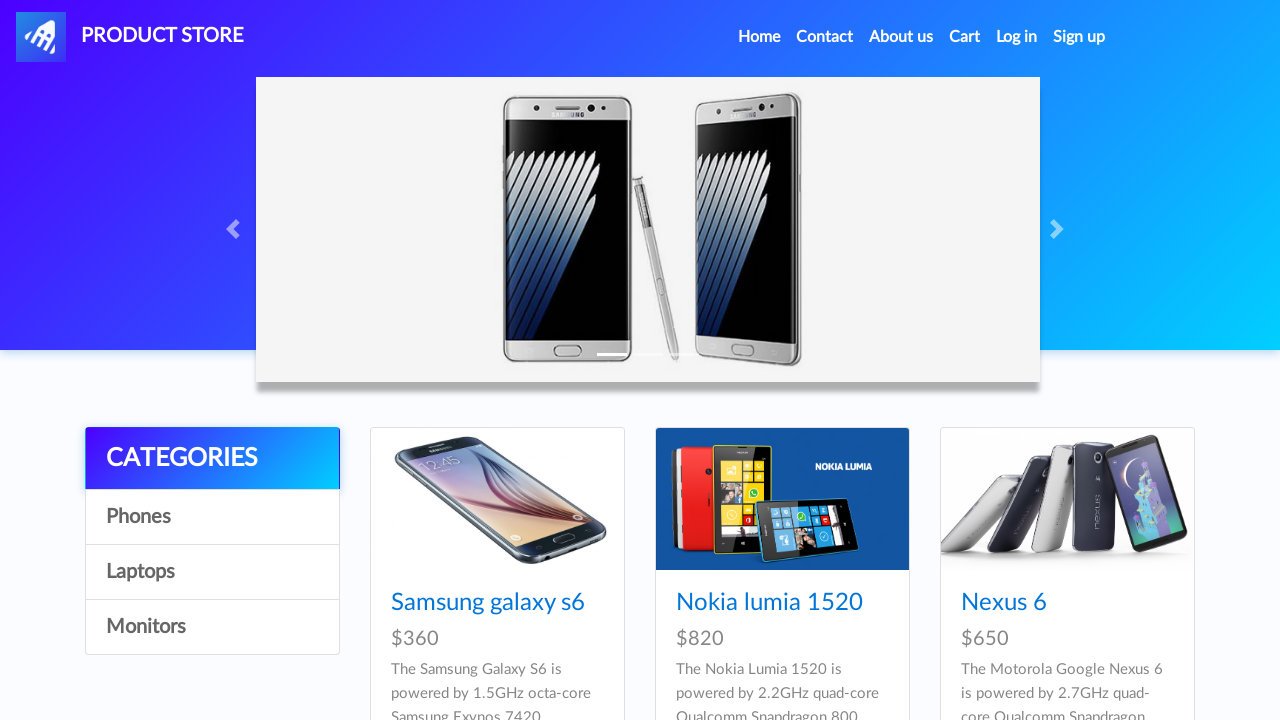

Waited for the fifth phone (Sony Xperia) to load
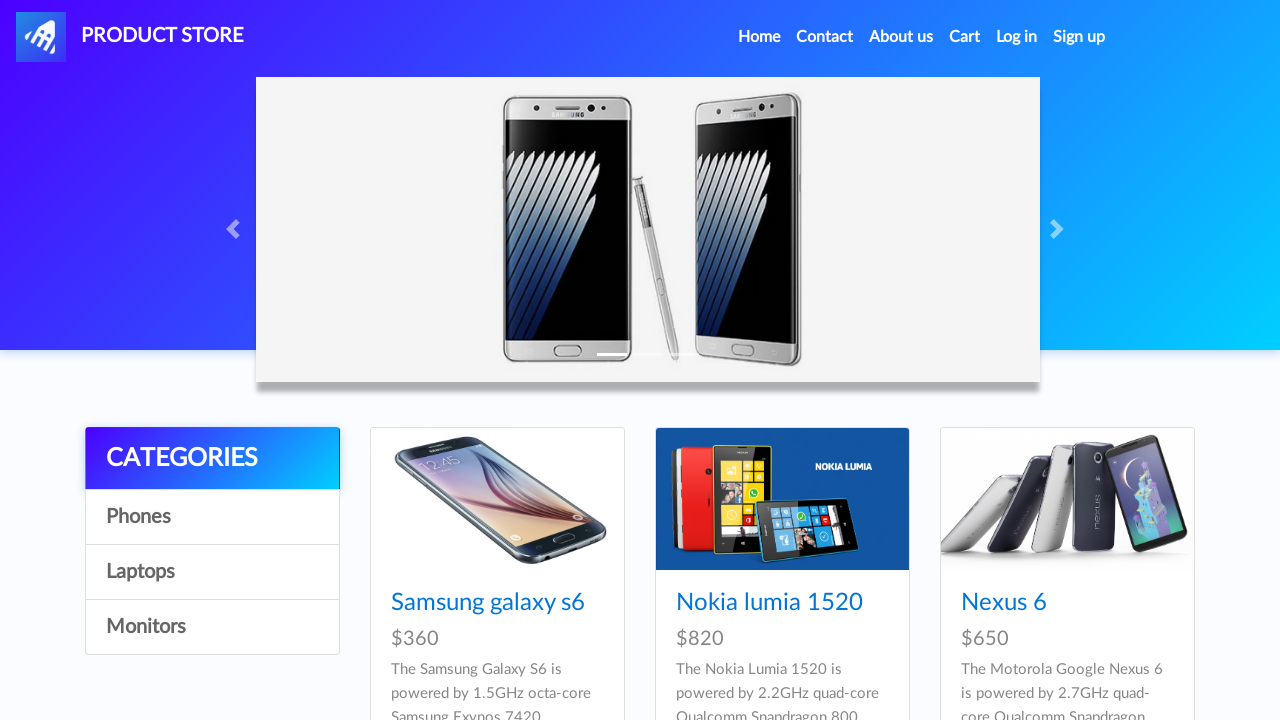

Clicked on the fifth phone (Sony Xperia) at (752, 361) on #tbodyid > div:nth-child(5) > div > div > h4 > a
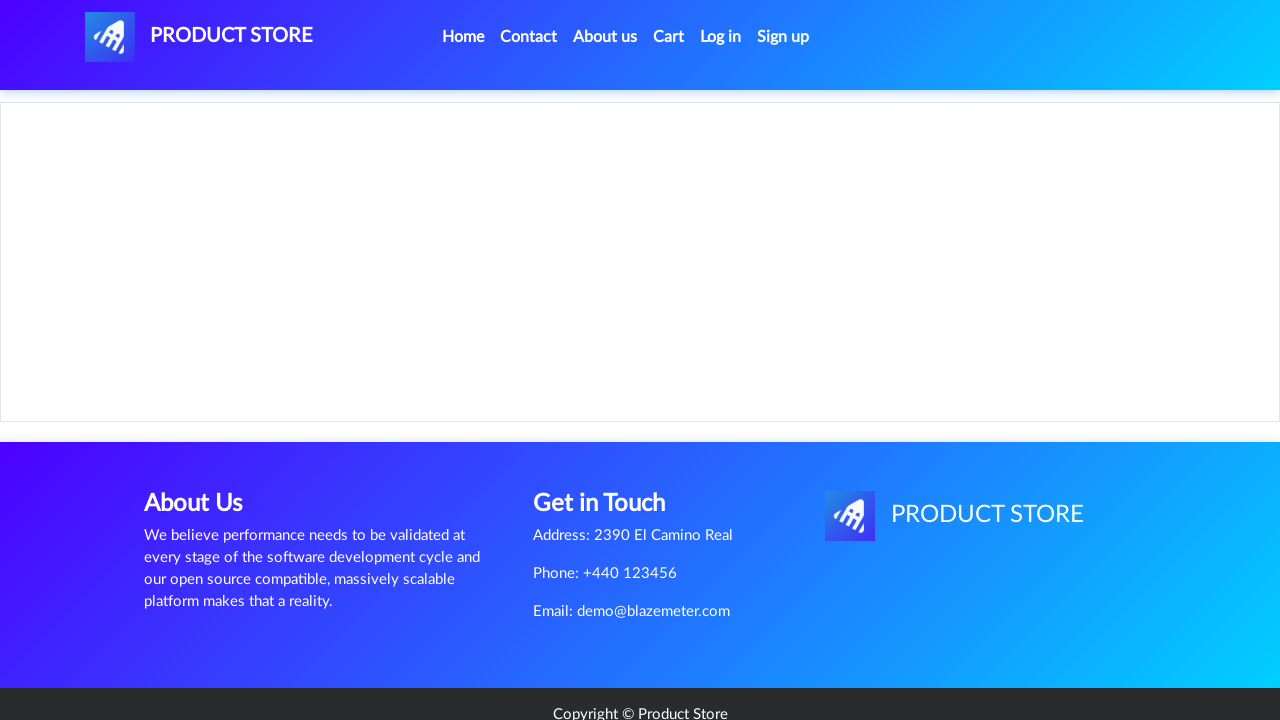

Waited for 'Add to cart' button to load
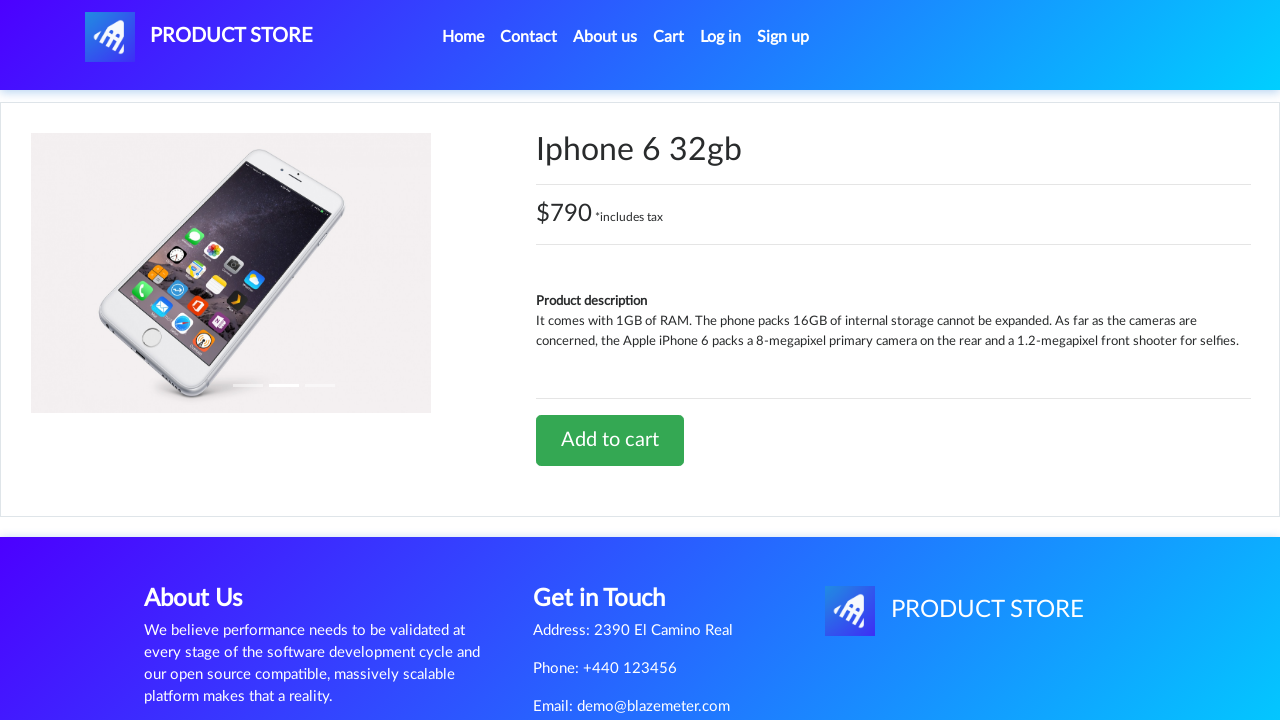

Clicked 'Add to cart' button to add Sony Xperia to cart at (610, 440) on #tbodyid > div.row > div > a
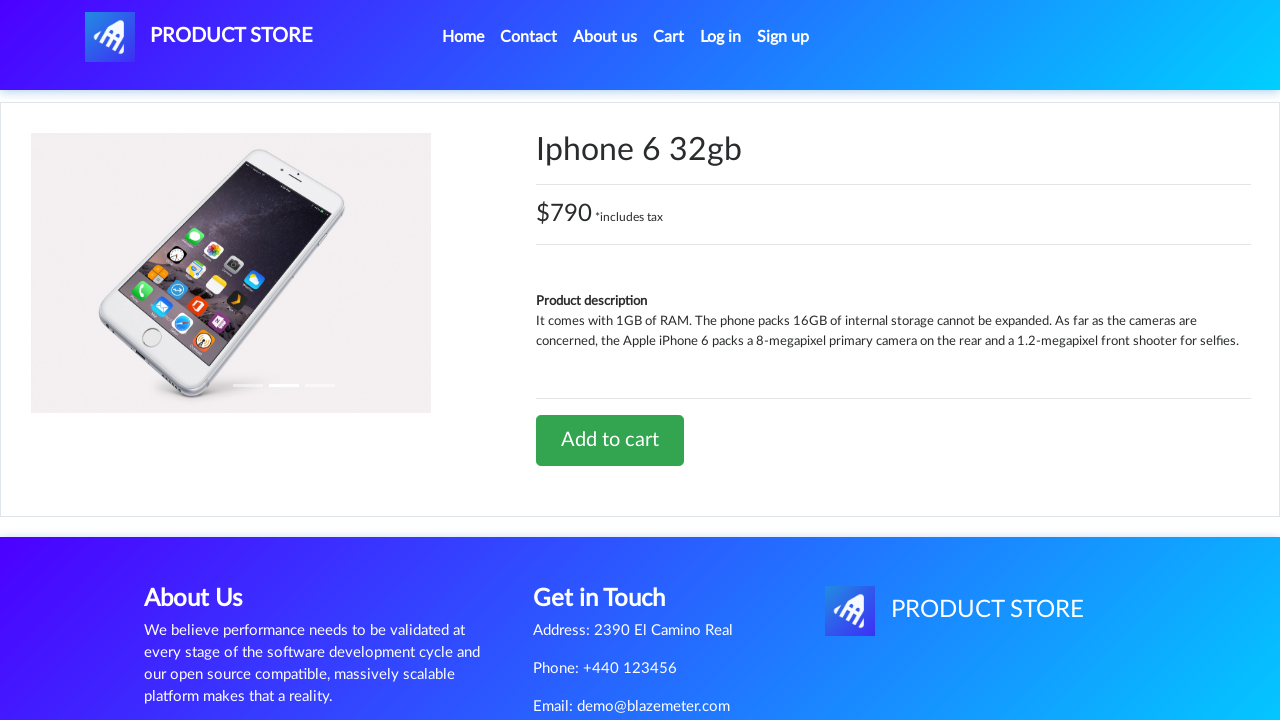

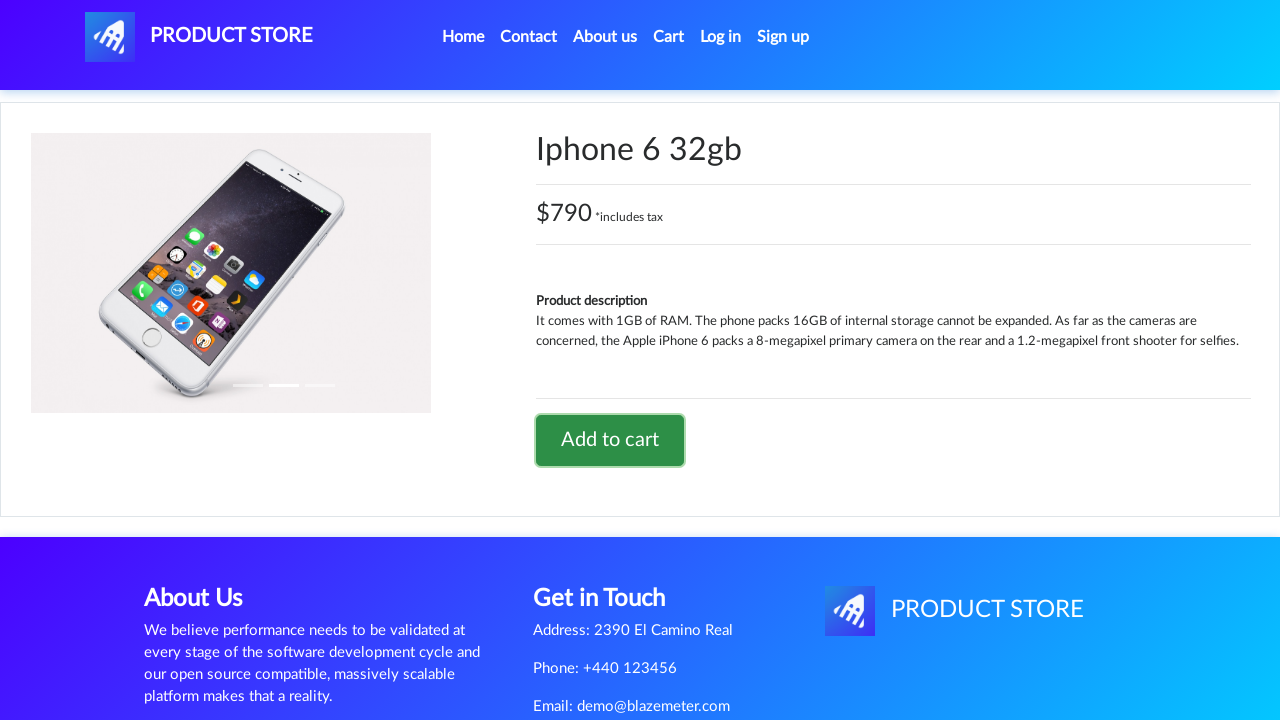